Verifies that all 4 Kanban column headers (Backlog, Selected for Development, In Progress, Done) exist and are visible on the Jira Clone board.

Starting URL: https://jira.trungk18.com/project/board

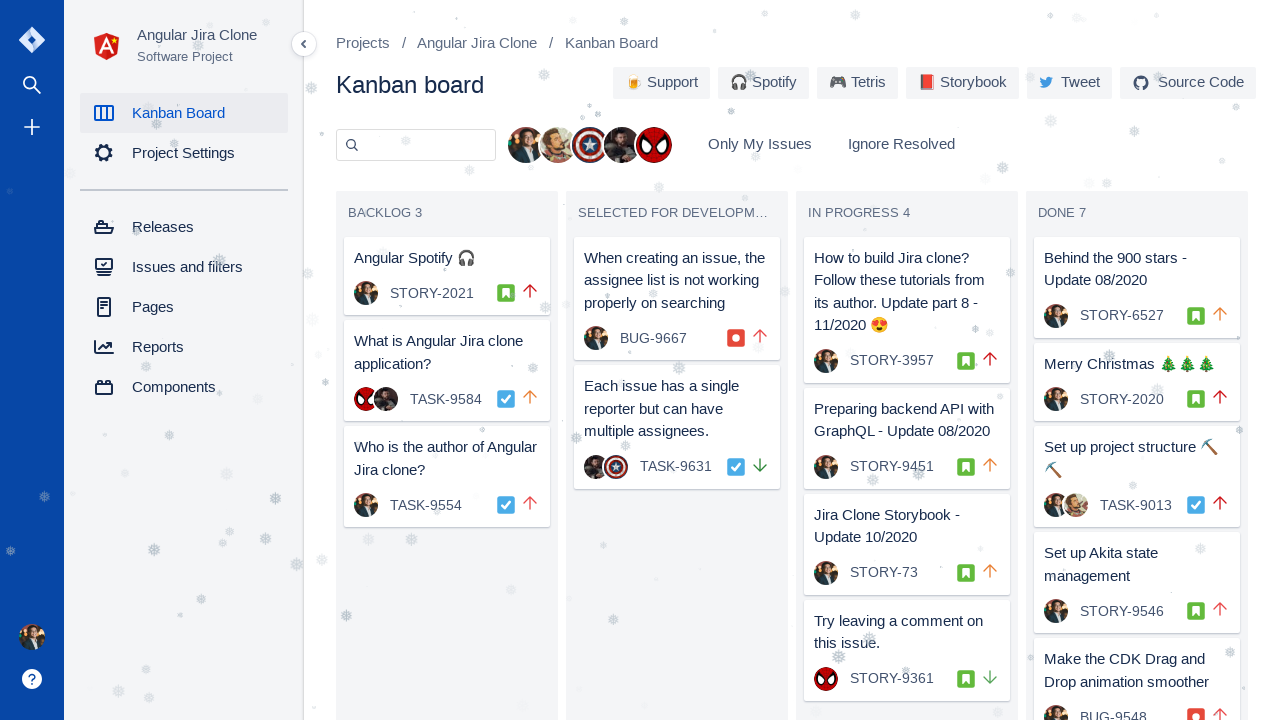

Waited for Kanban board to load (Backlog column selector)
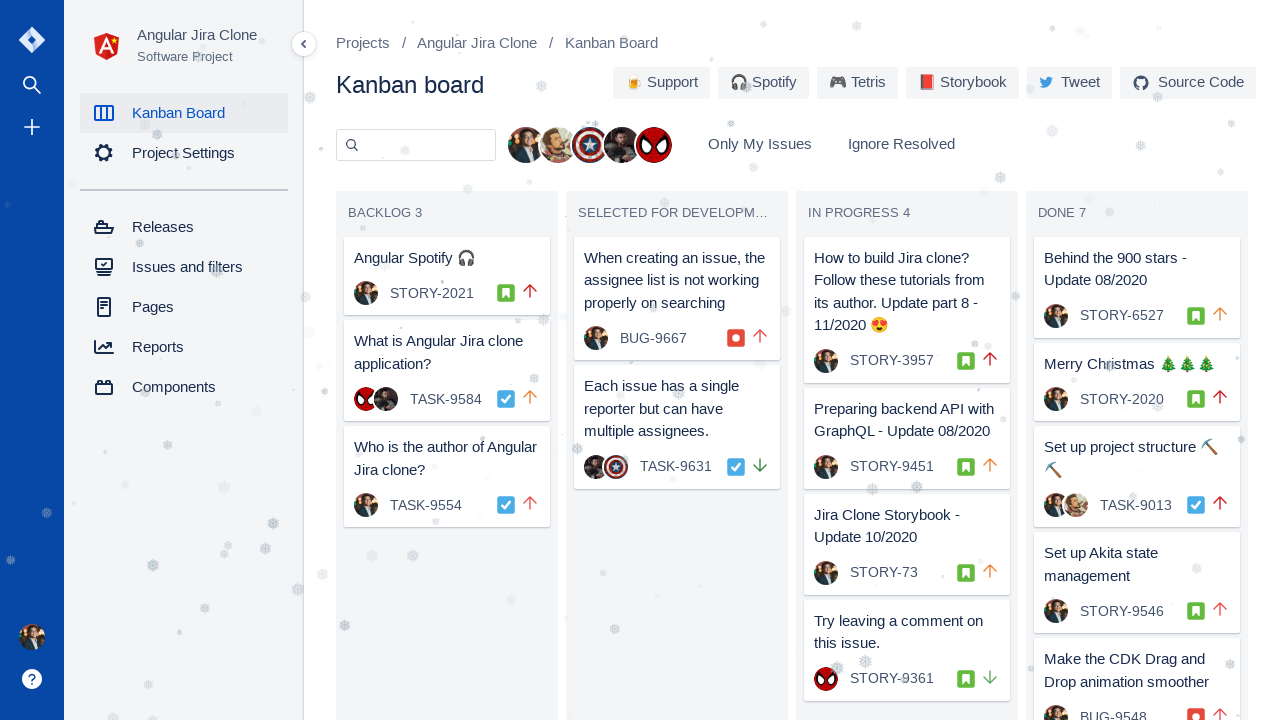

Verified that 'BACKLOG' column header is visible on the Kanban board
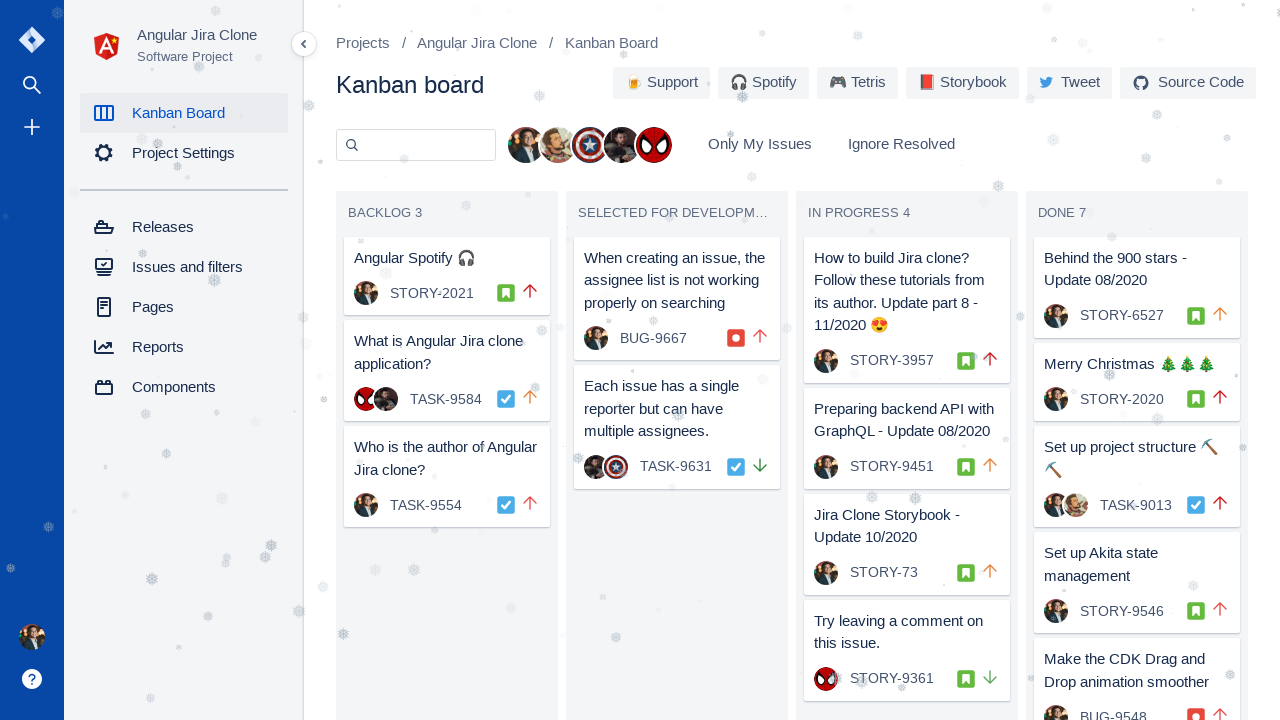

Verified that 'SELECTED FOR DEVELOPMENT' column header is visible on the Kanban board
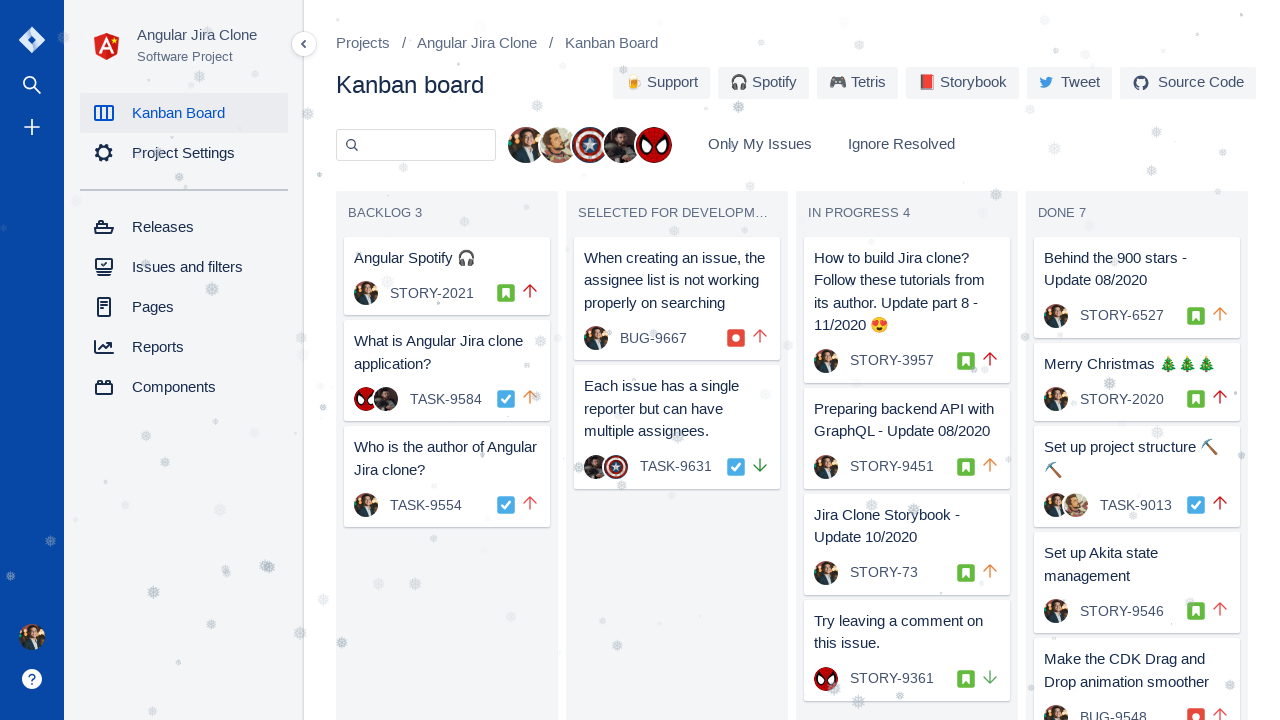

Verified that 'IN PROGRESS' column header is visible on the Kanban board
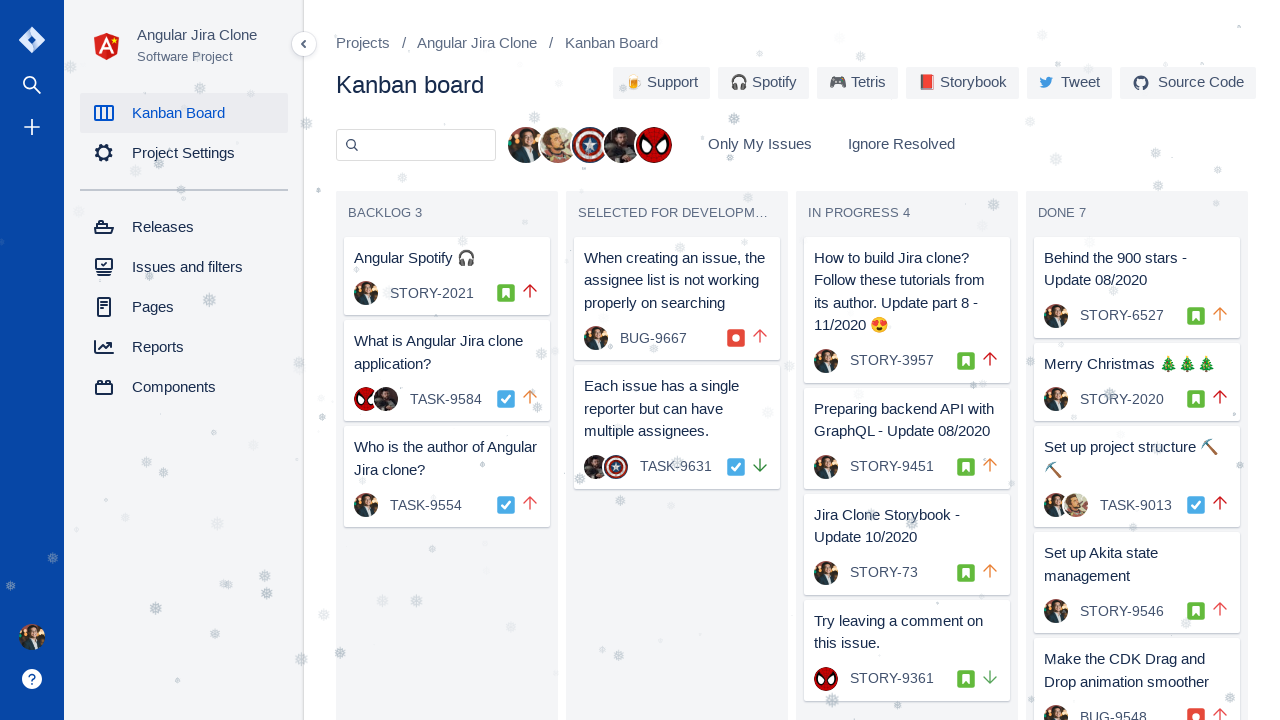

Verified that 'DONE' column header is visible on the Kanban board
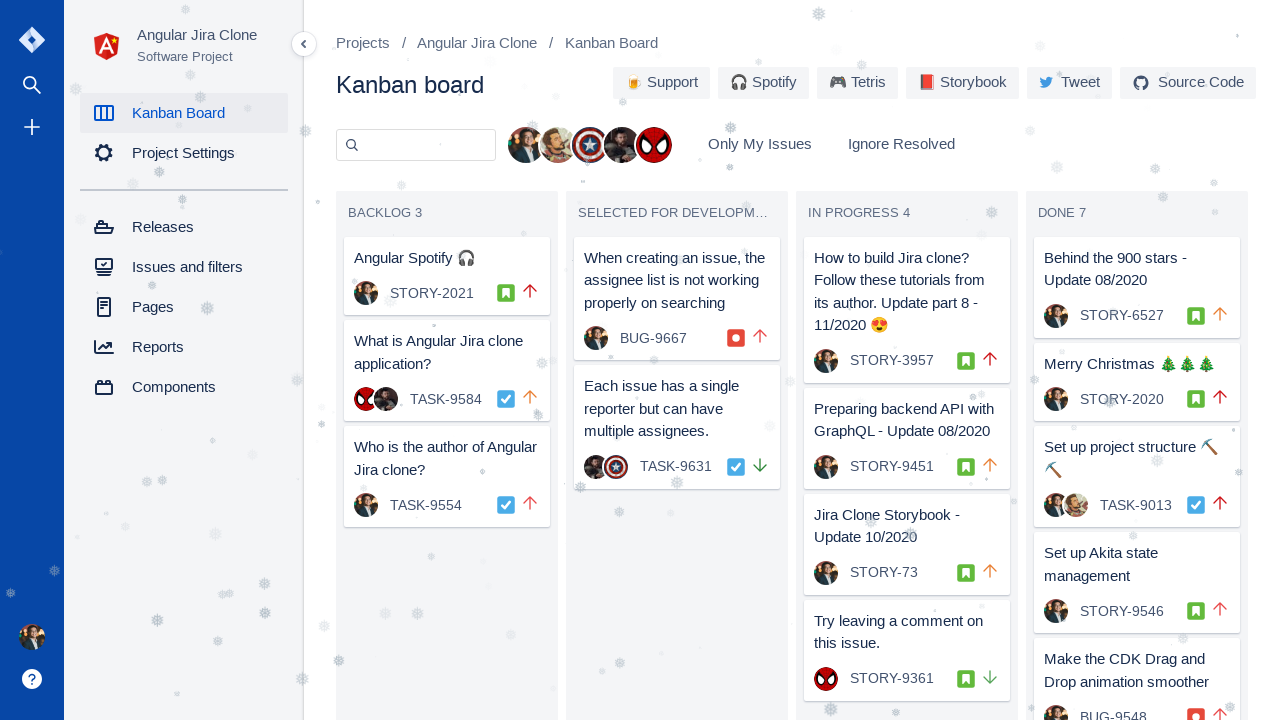

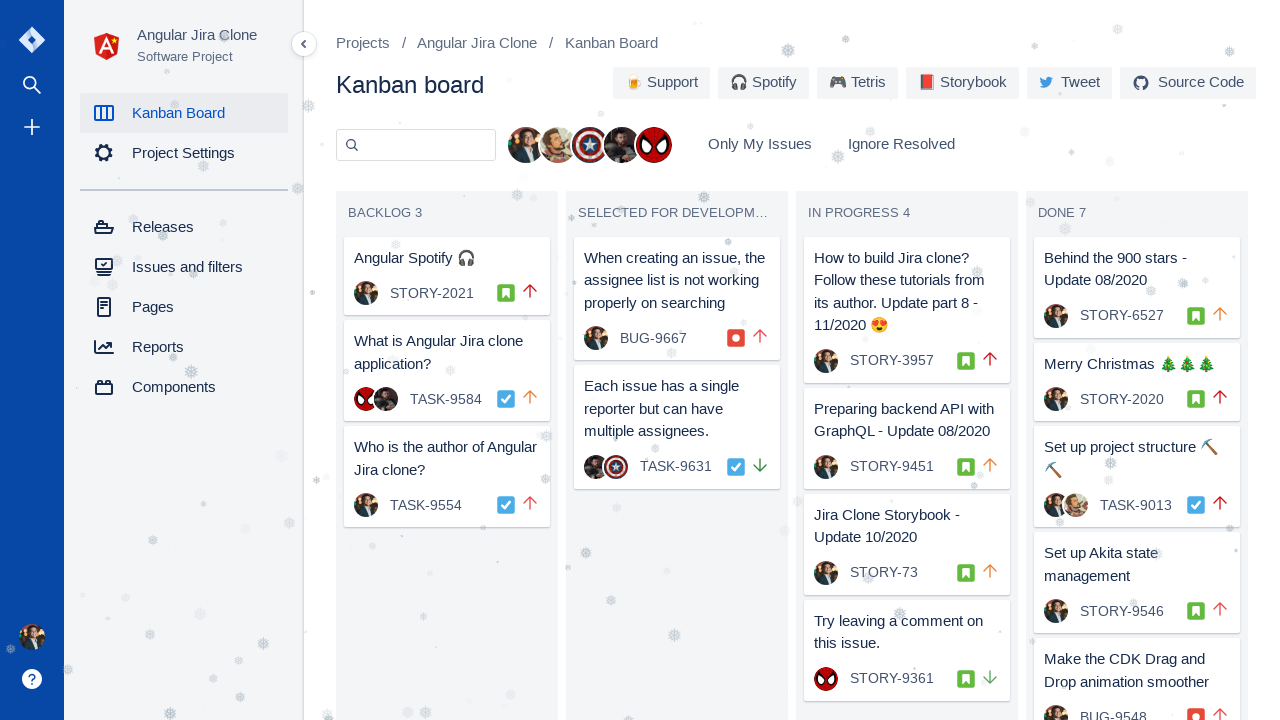